Tests browser cookie functionality by adding a custom cookie to the page

Starting URL: https://demoblaze.com/

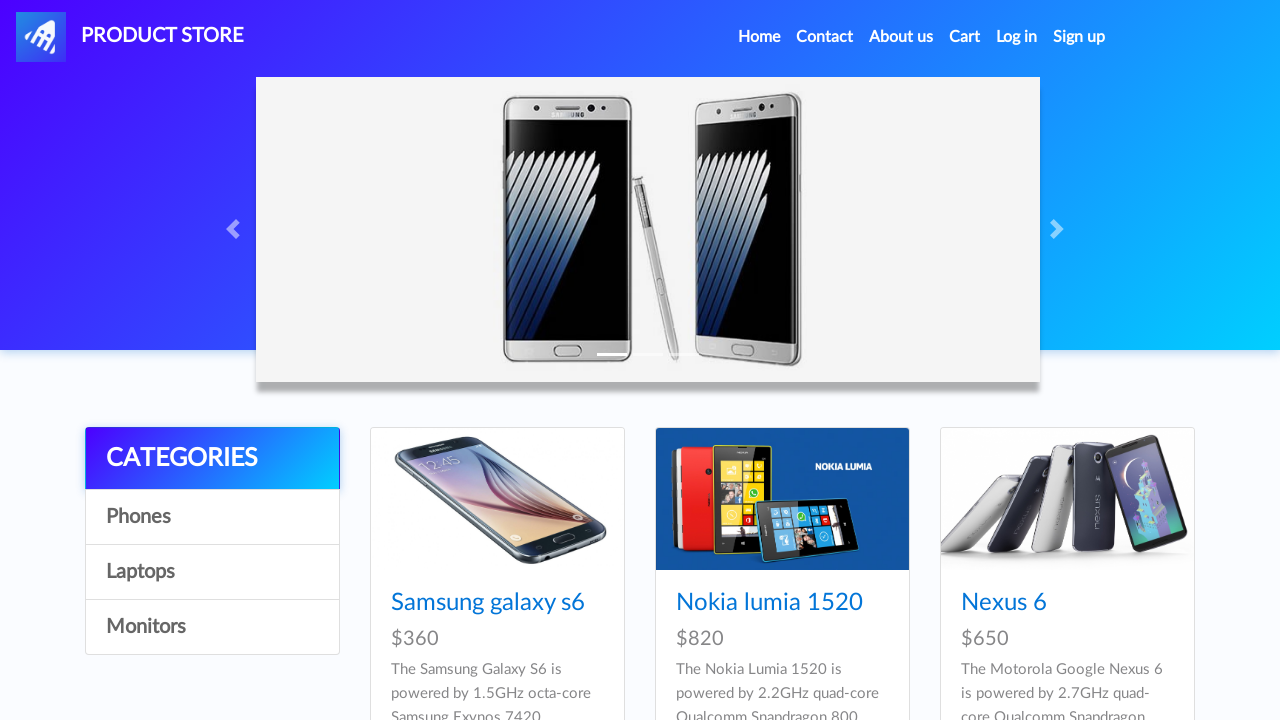

Added custom cookie 'test1' with value 'test-value' to demoblaze.com
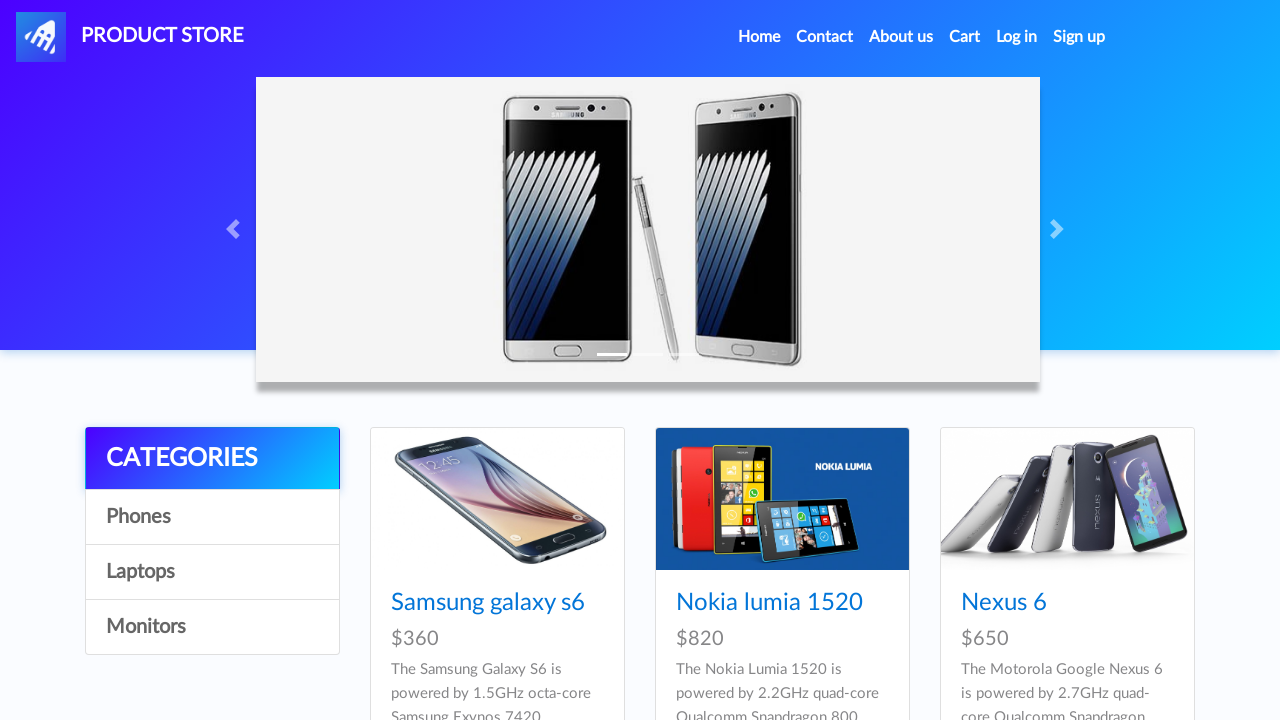

Retrieved cookies from context to verify they were set
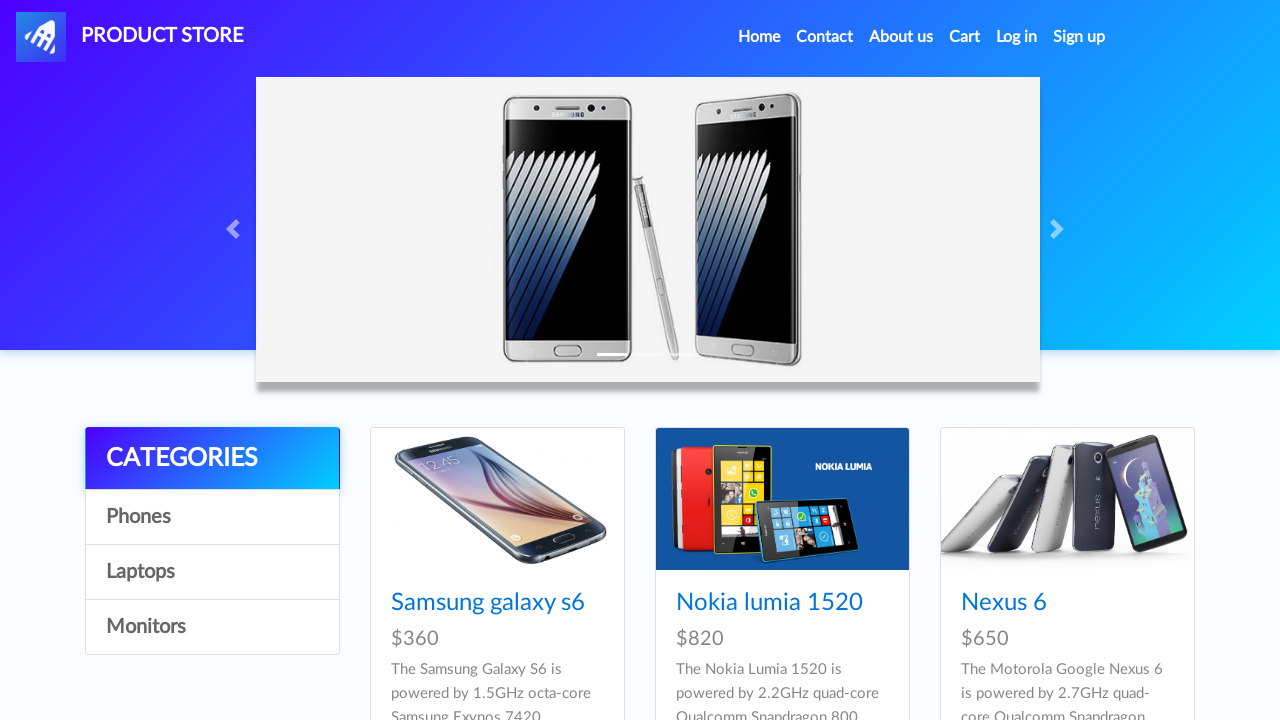

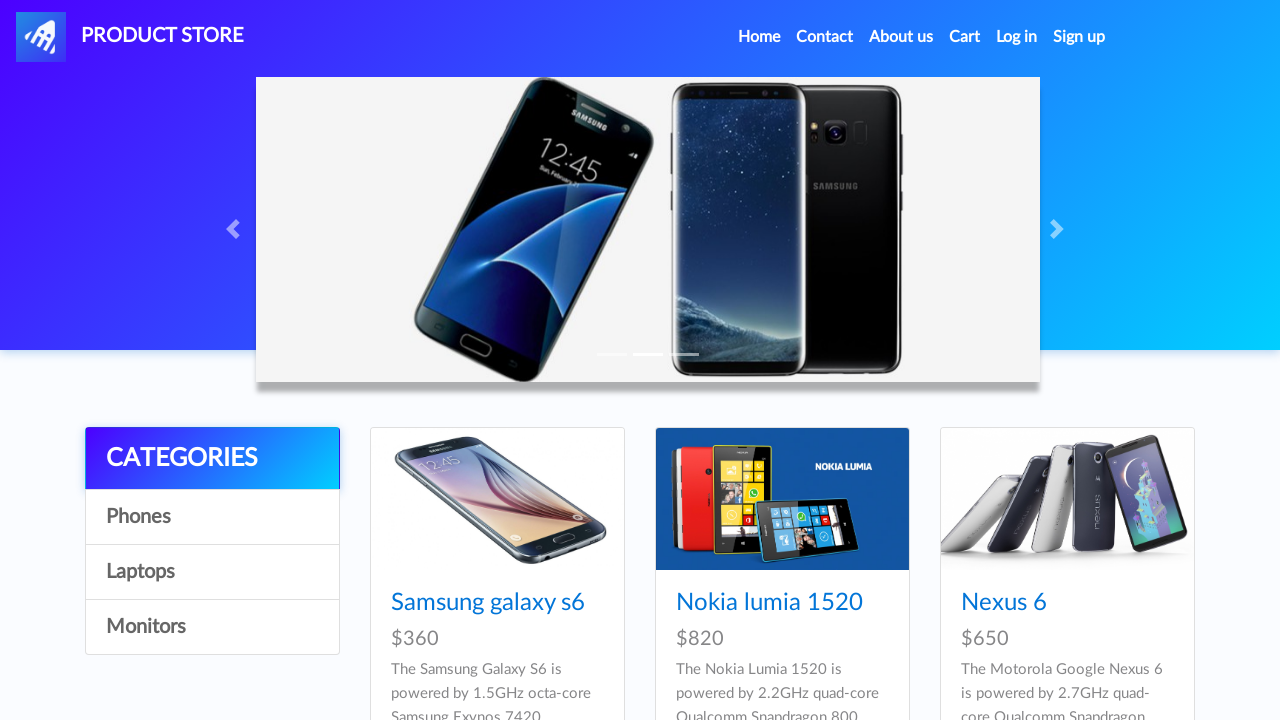